Tests that submitting login form with empty password field shows a password required error

Starting URL: https://www.saucedemo.com/

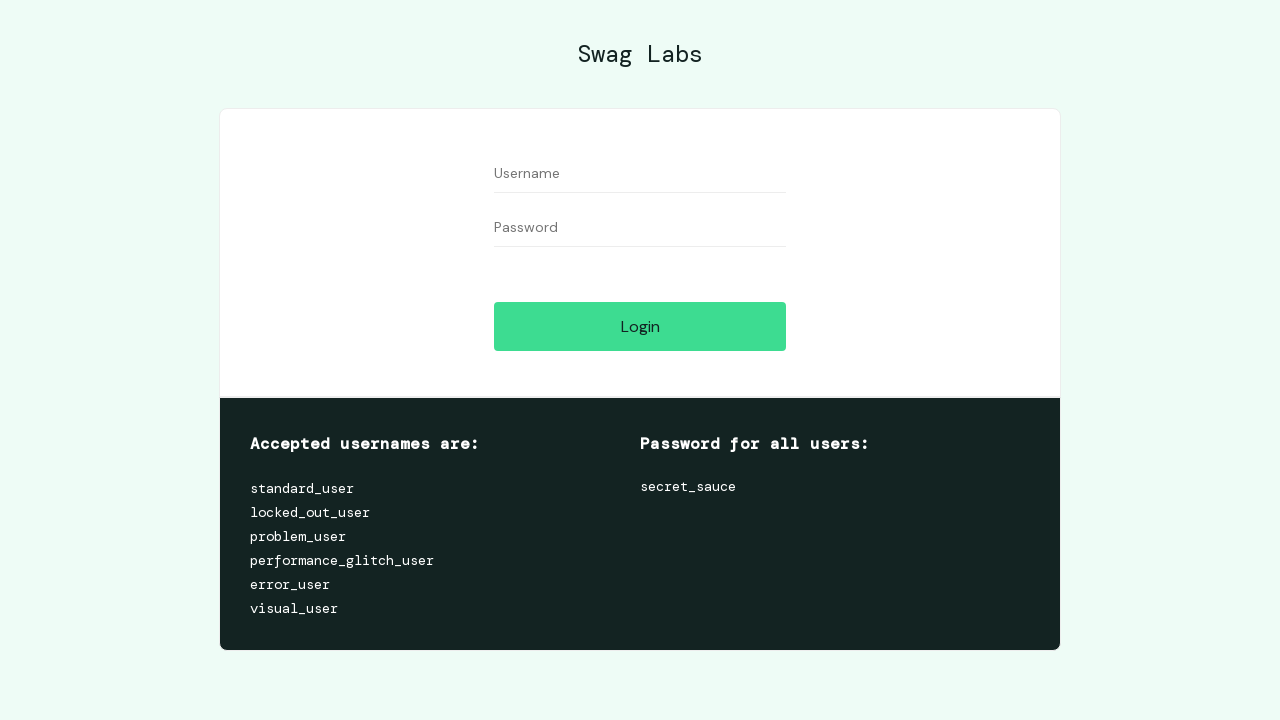

Filled username field with 'standard_user' on #user-name
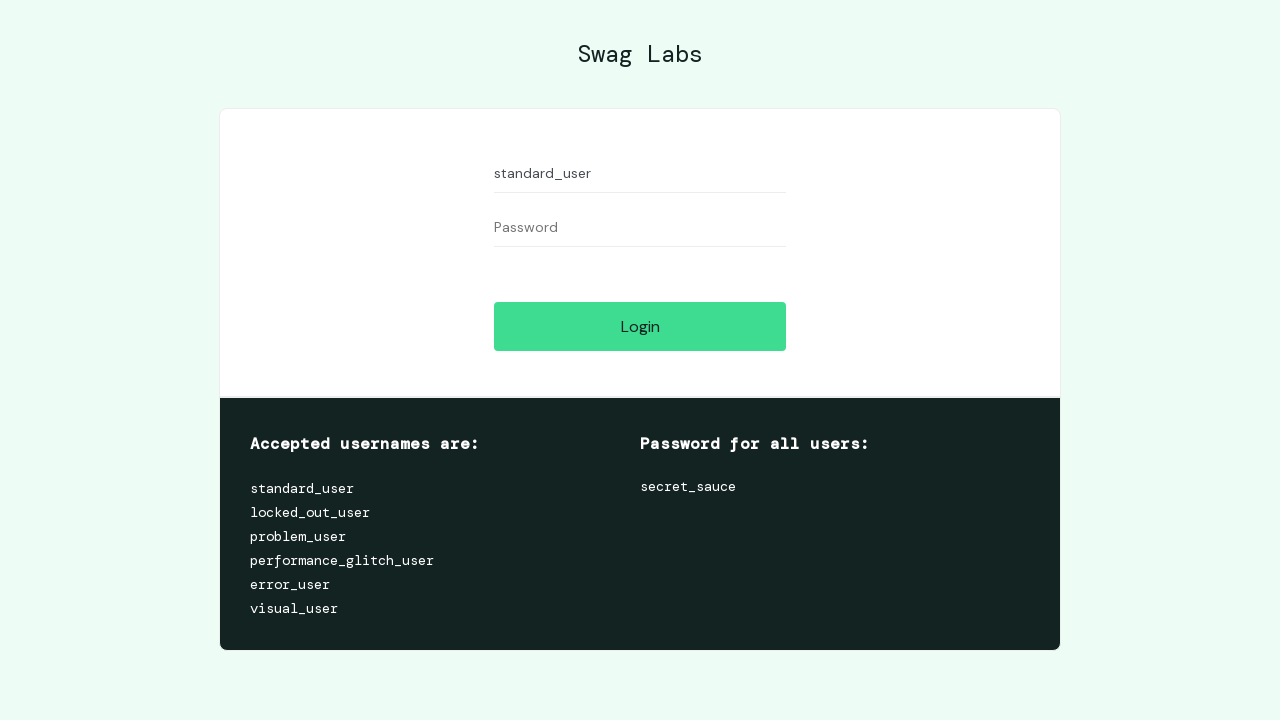

Clicked login button at (640, 326) on [name='login-button']
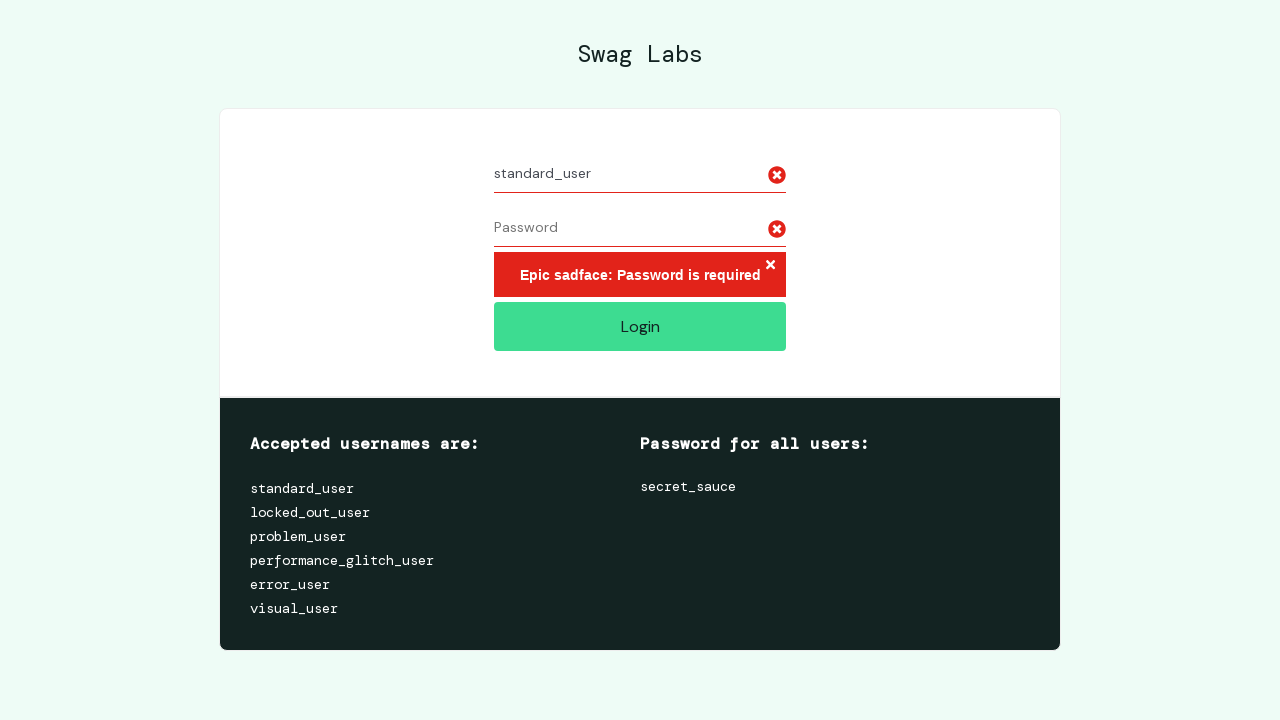

Password required error message displayed
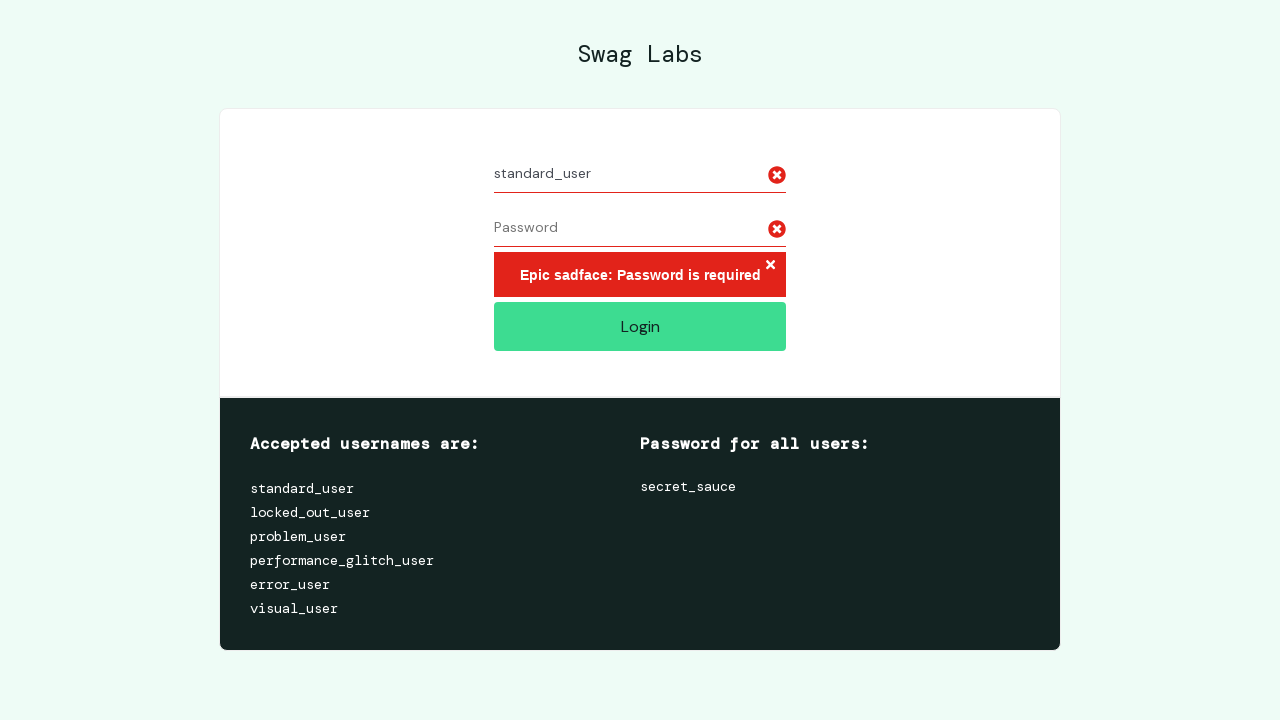

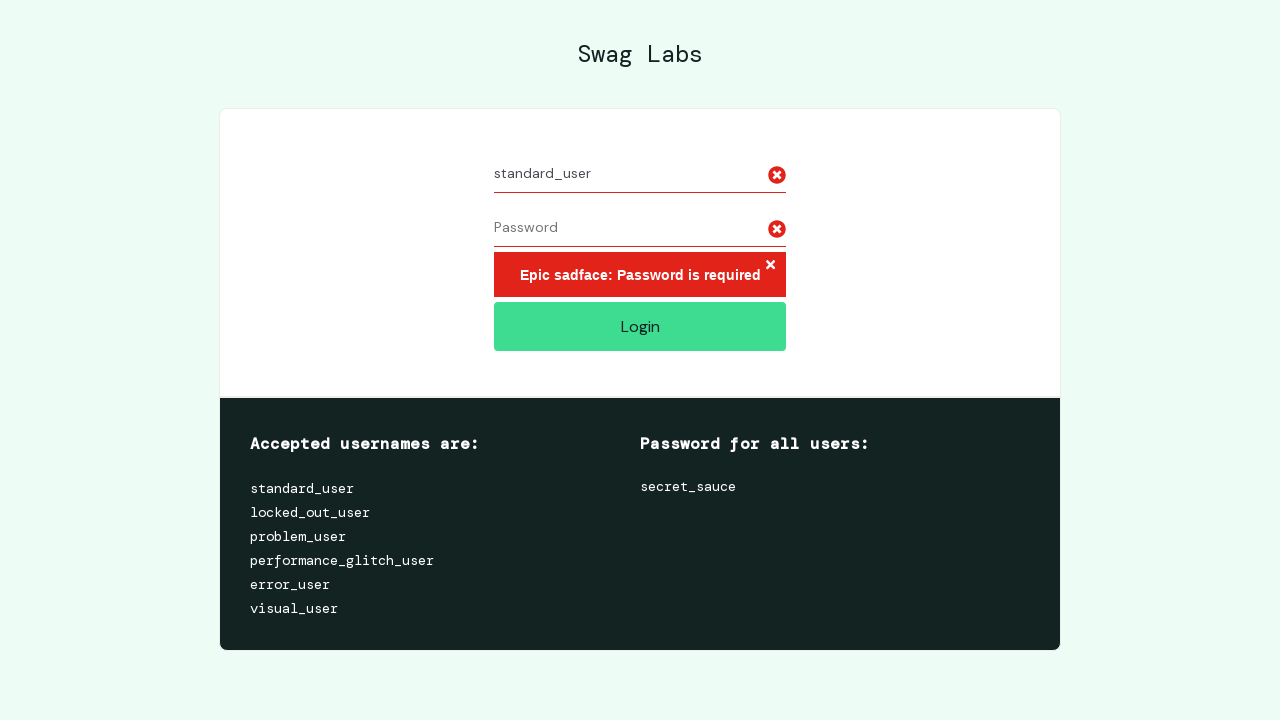